Tests browser window resize functionality by navigating to a fashion website and changing the window dimensions to a specific size

Starting URL: https://www.maxfashion.in/

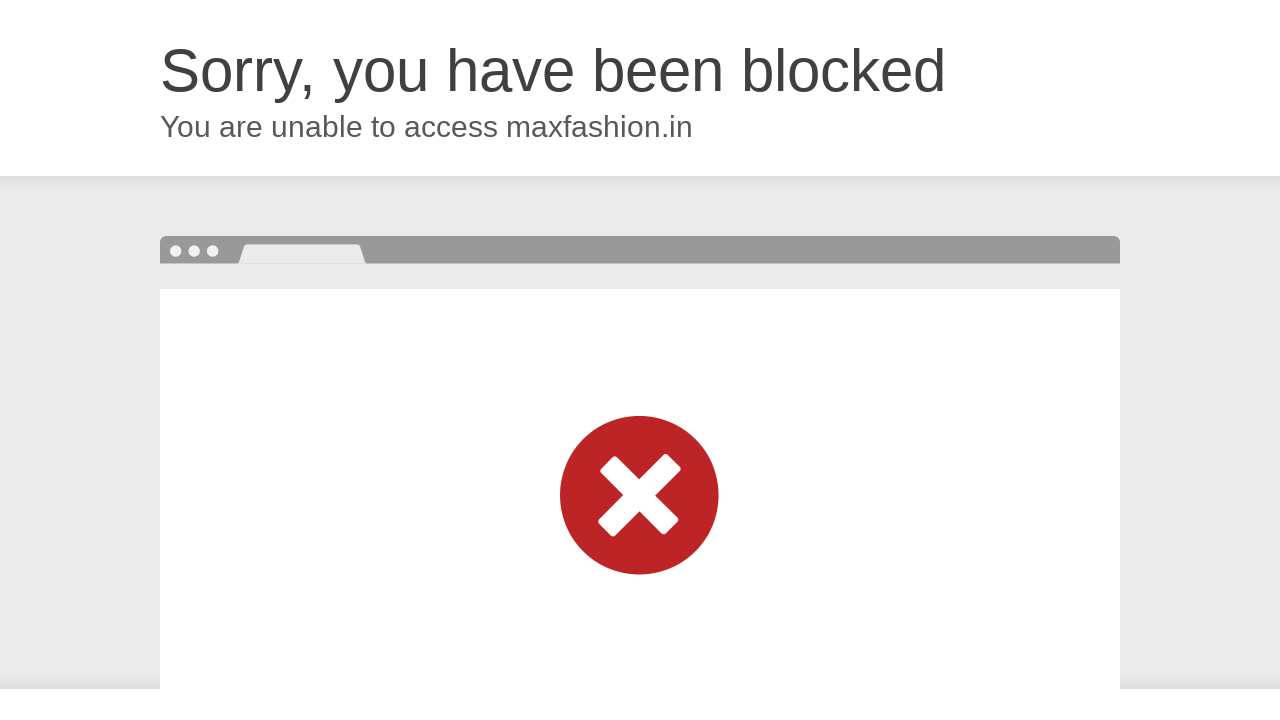

Set viewport size to 1920x1080
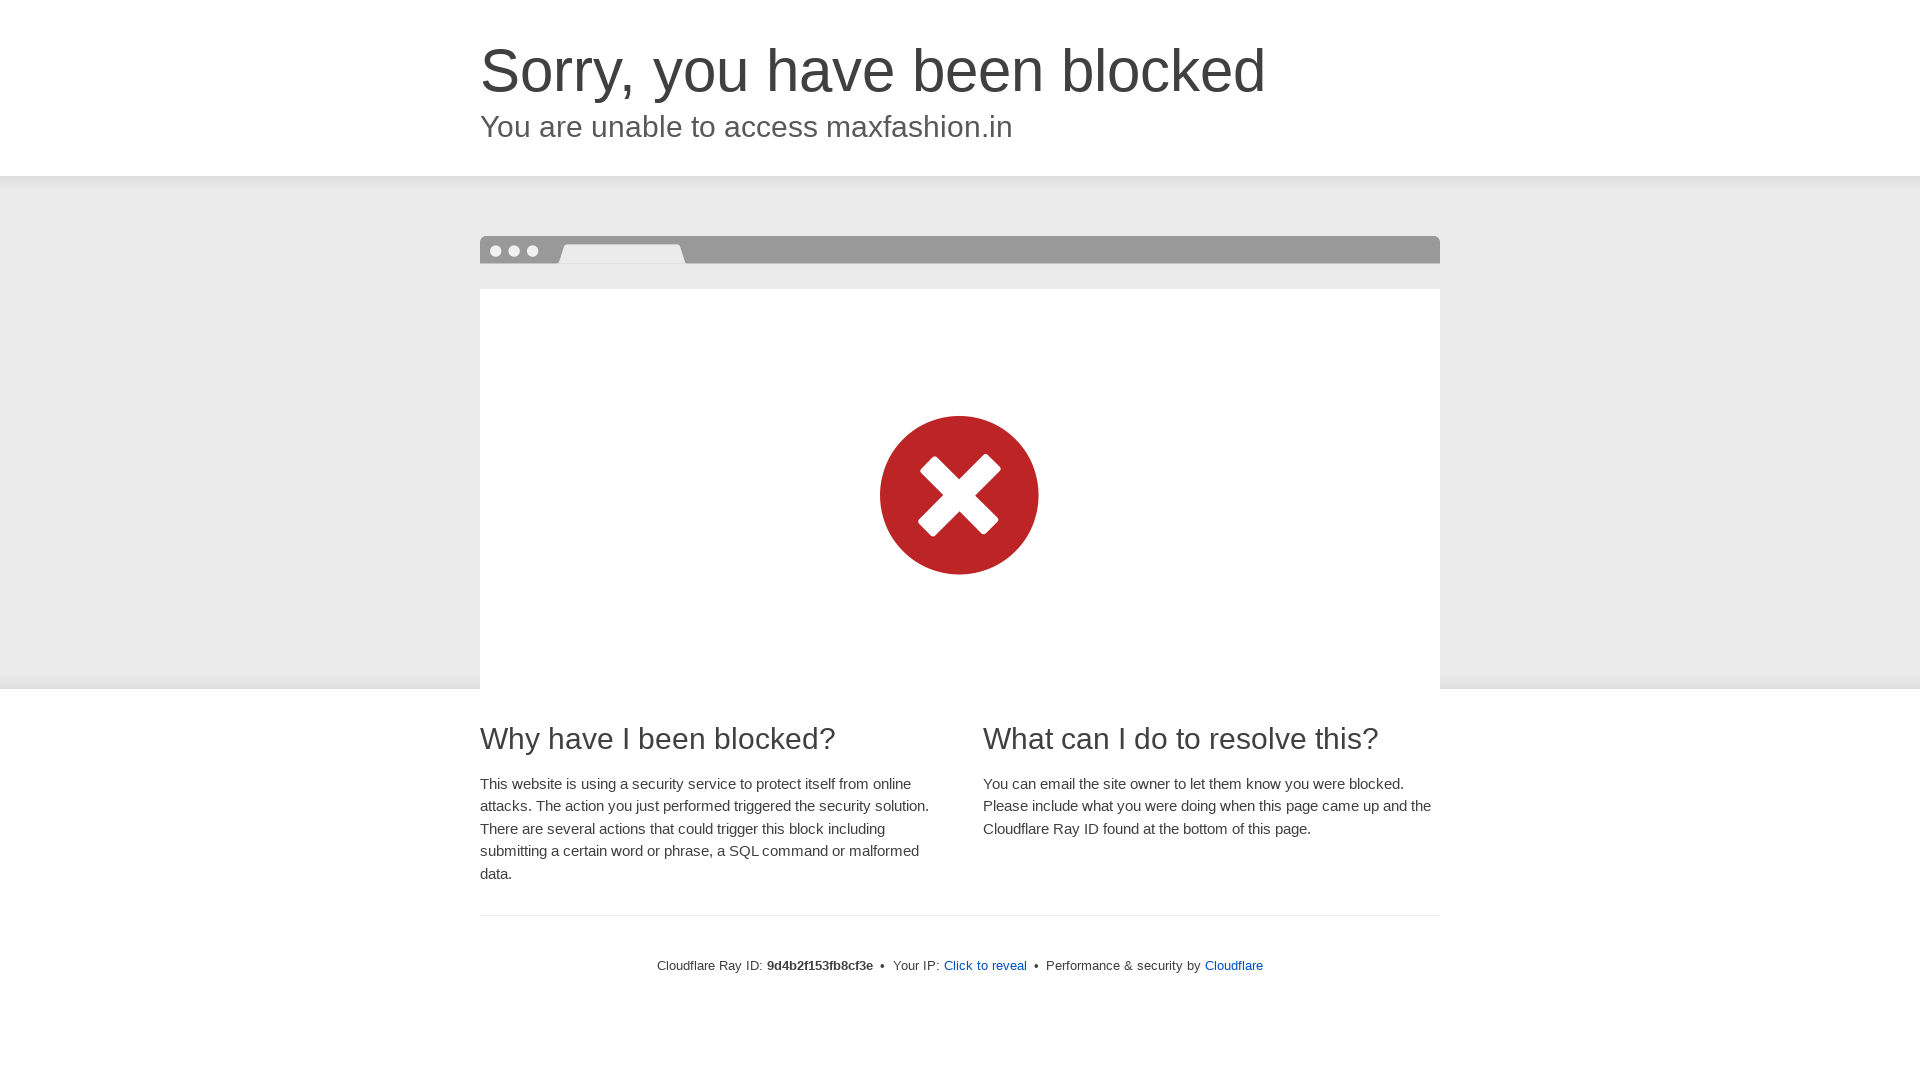

Resized viewport to 100x200 pixels
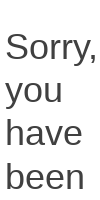

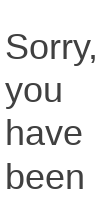